Tests that todo data persists after page reload, including completed state.

Starting URL: https://demo.playwright.dev/todomvc

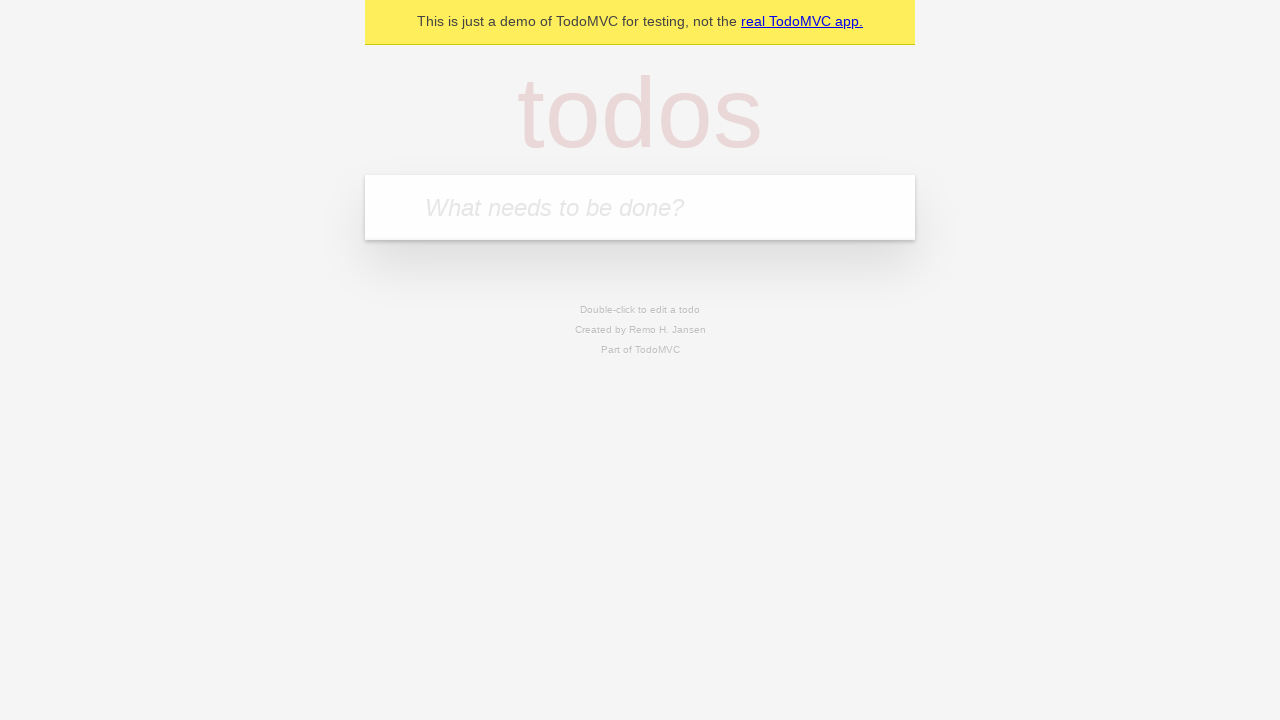

Located the 'What needs to be done?' input field
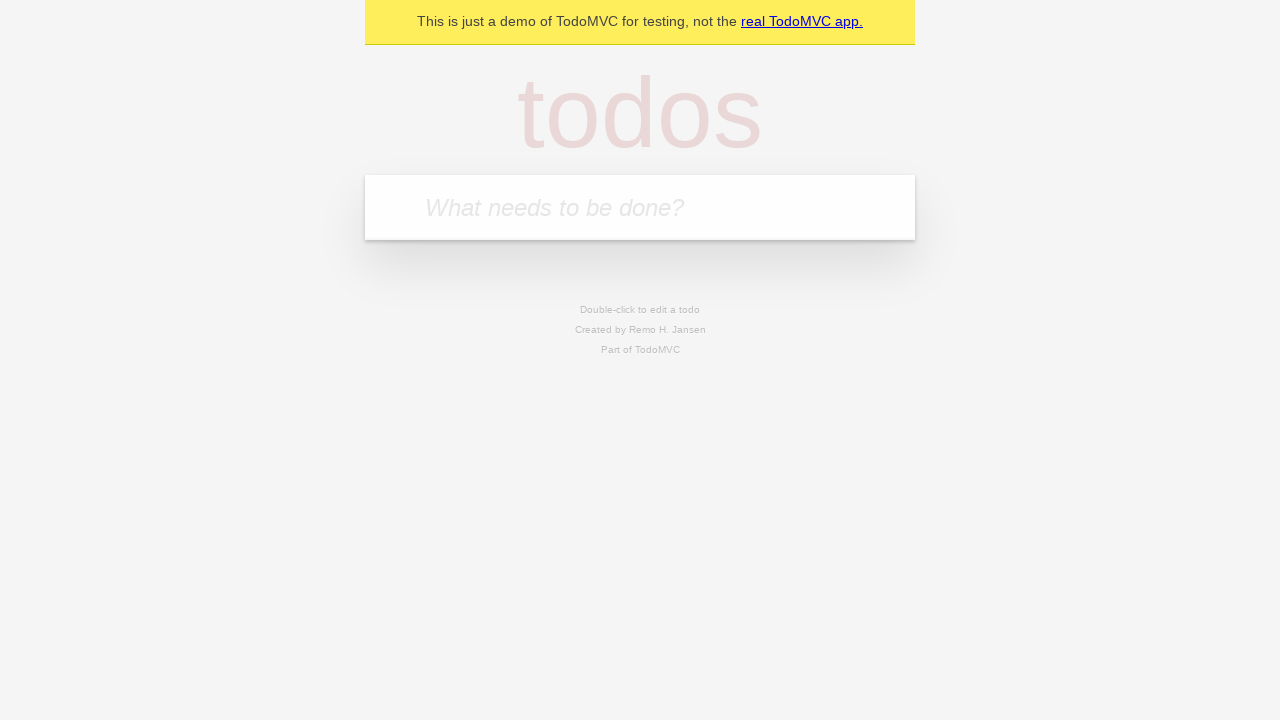

Filled first todo item: 'buy some cheese' on internal:attr=[placeholder="What needs to be done?"i]
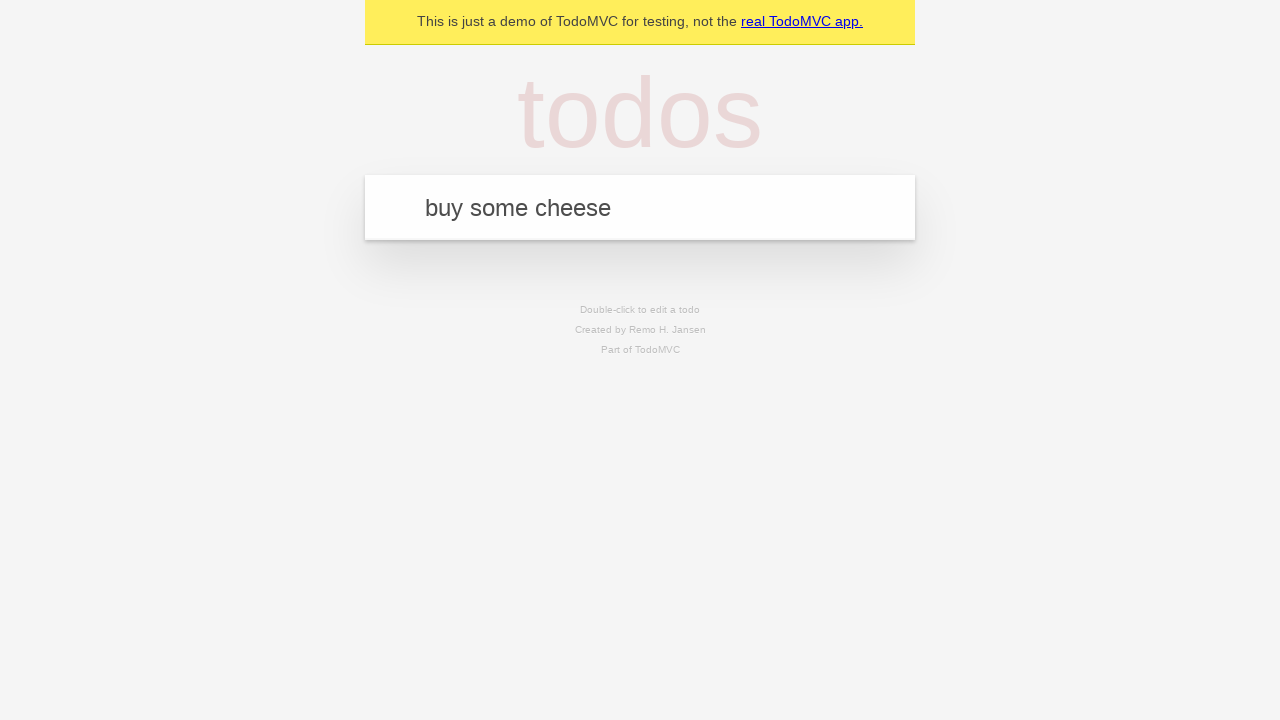

Pressed Enter to add first todo item on internal:attr=[placeholder="What needs to be done?"i]
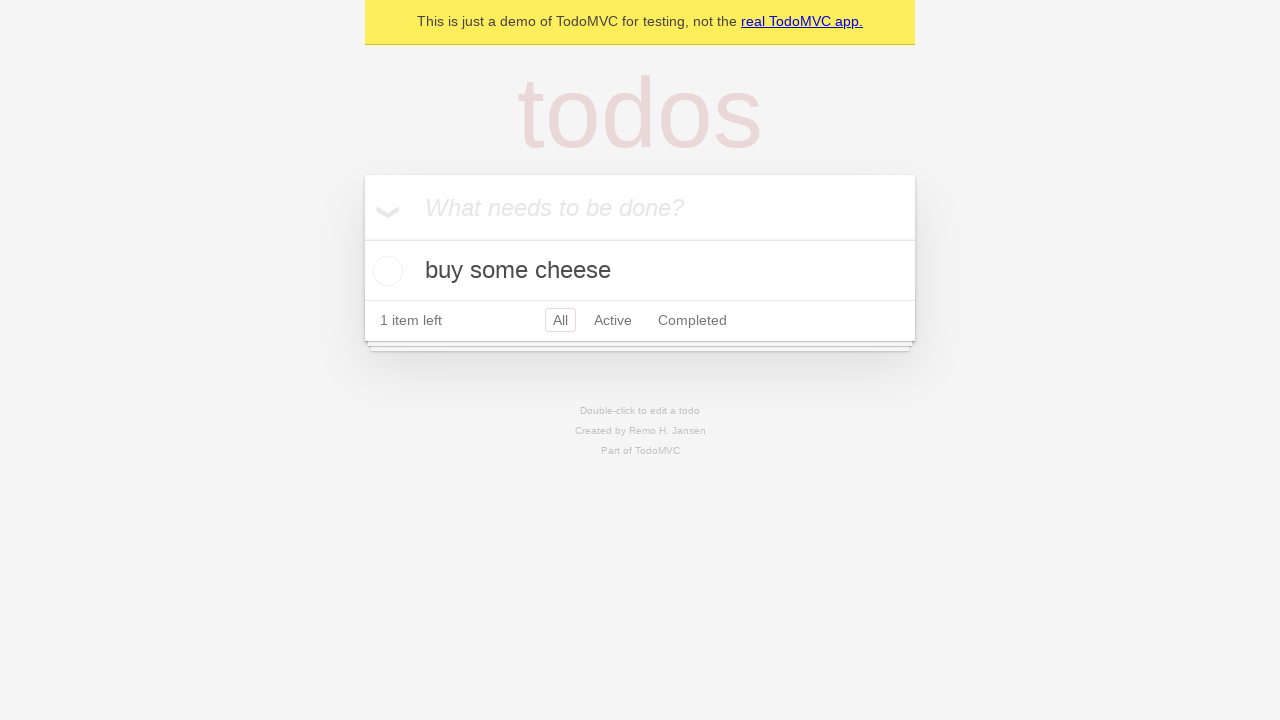

Filled second todo item: 'feed the cat' on internal:attr=[placeholder="What needs to be done?"i]
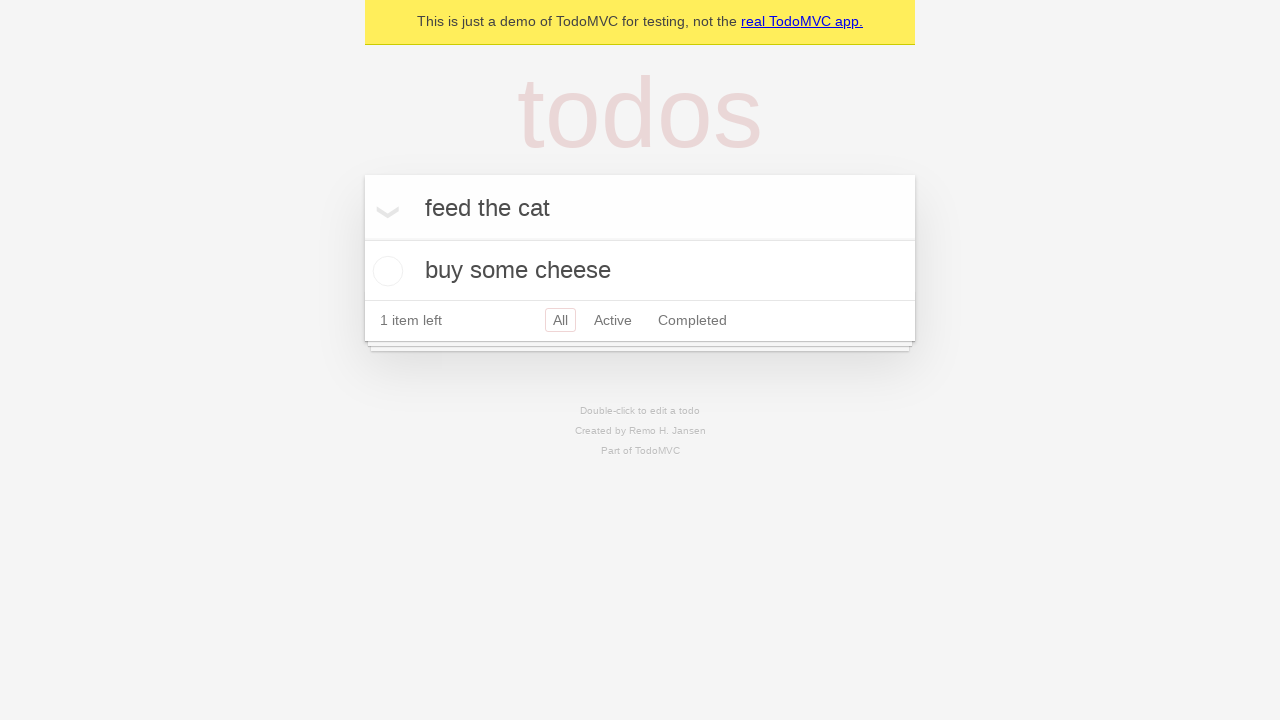

Pressed Enter to add second todo item on internal:attr=[placeholder="What needs to be done?"i]
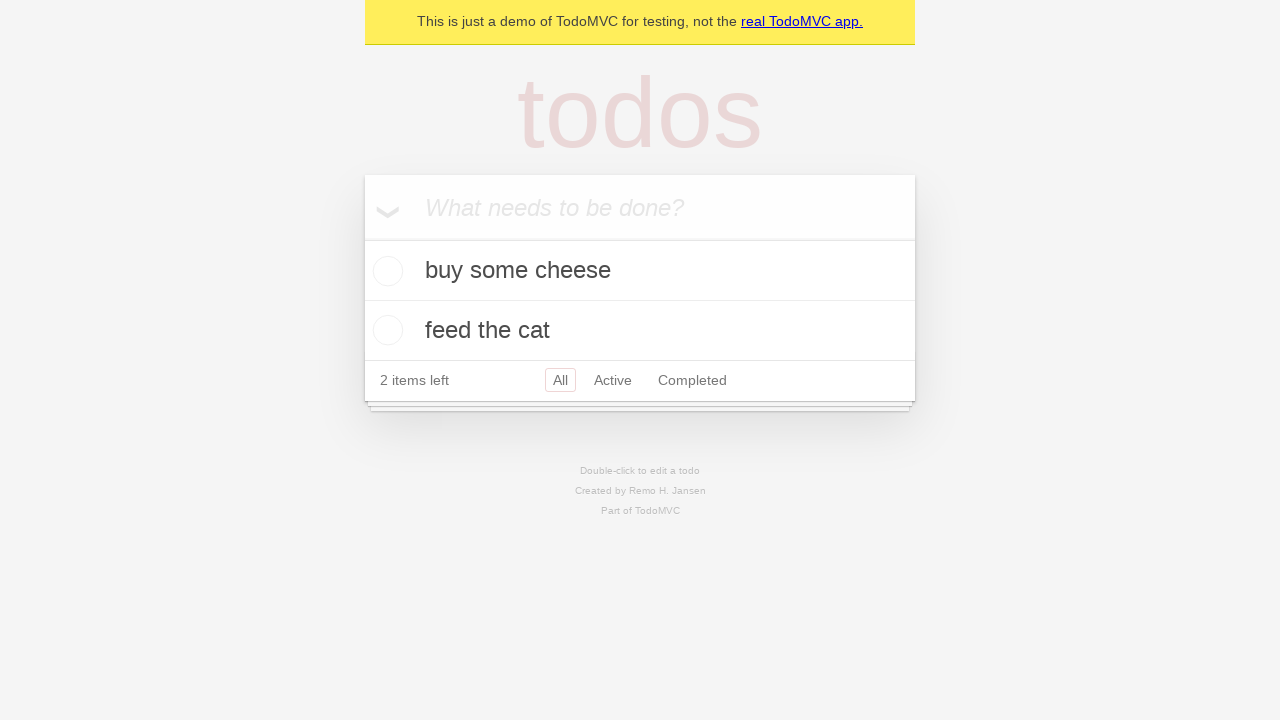

Located all todo items
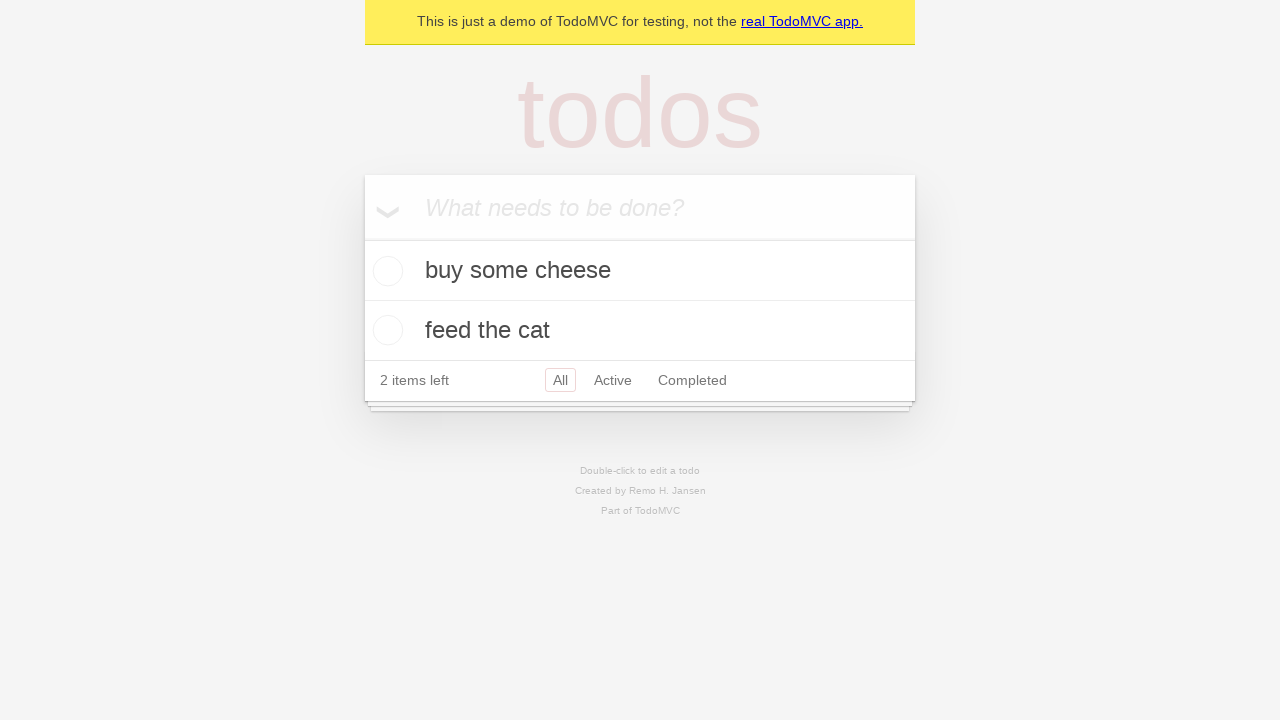

Located checkbox for first todo item
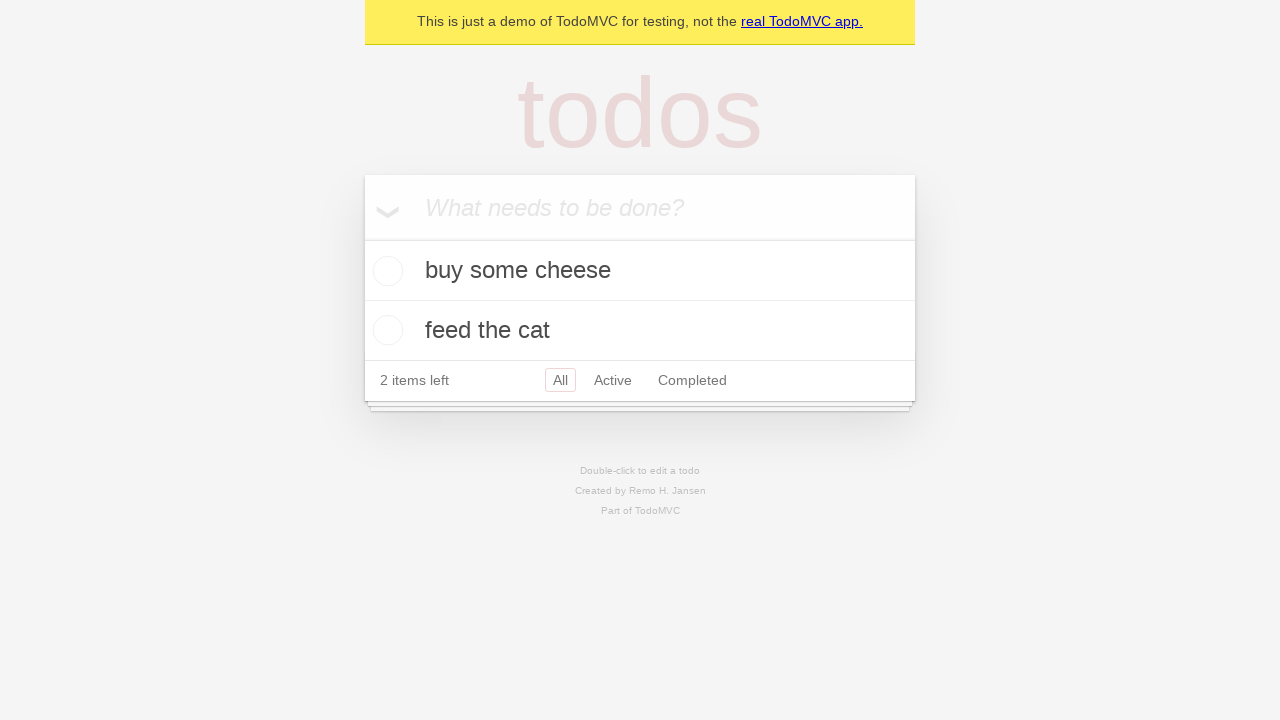

Checked the first todo item at (385, 271) on internal:testid=[data-testid="todo-item"s] >> nth=0 >> internal:role=checkbox
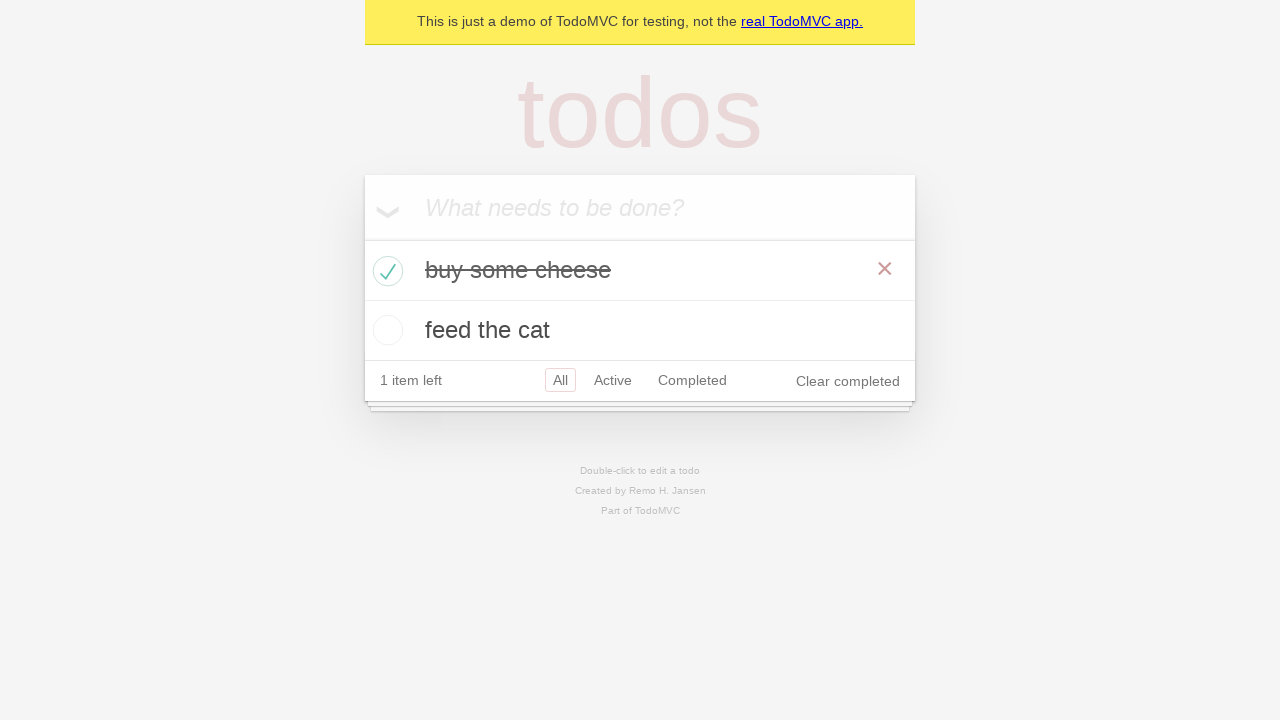

Verified one todo item marked as completed in localStorage
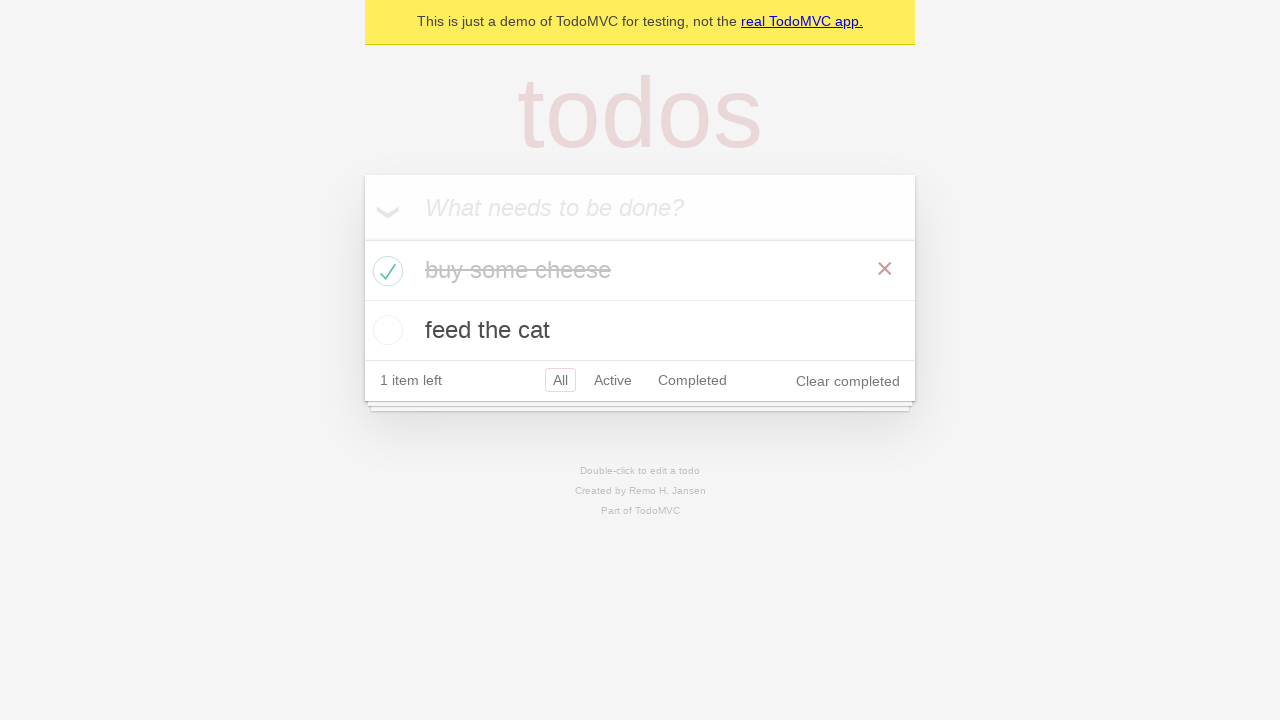

Reloaded the page
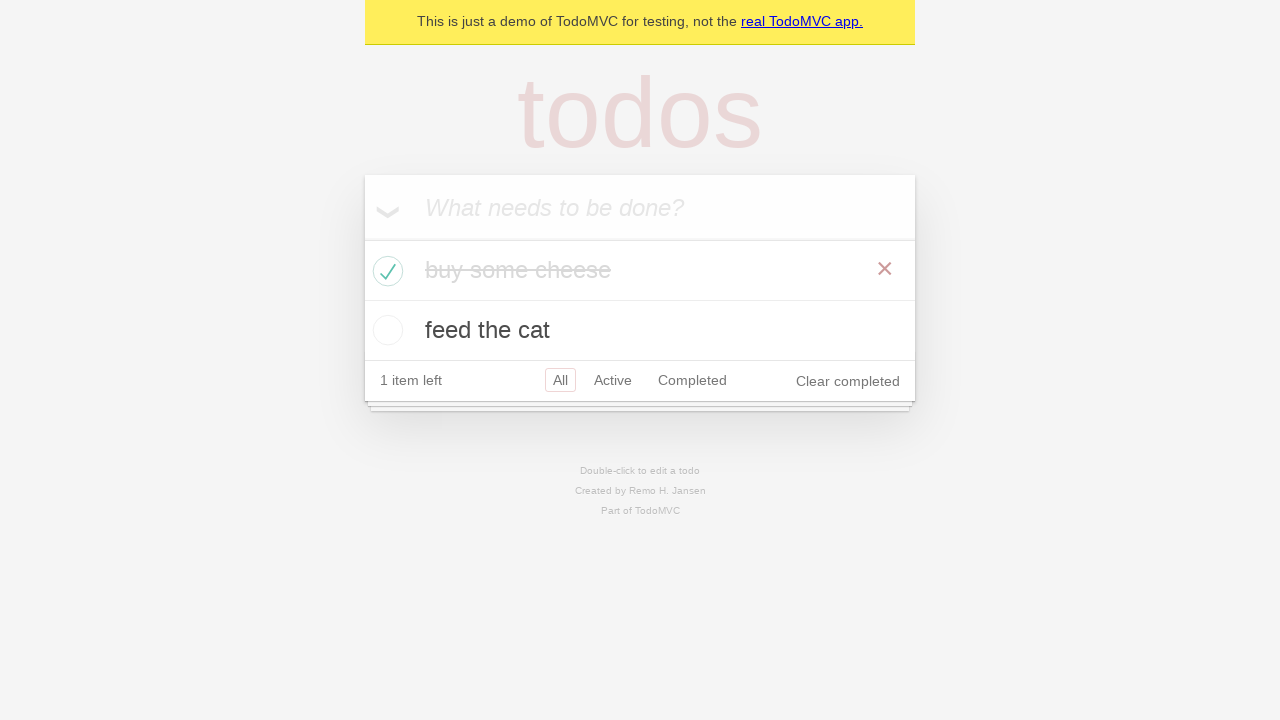

Verified todo items were restored after page reload
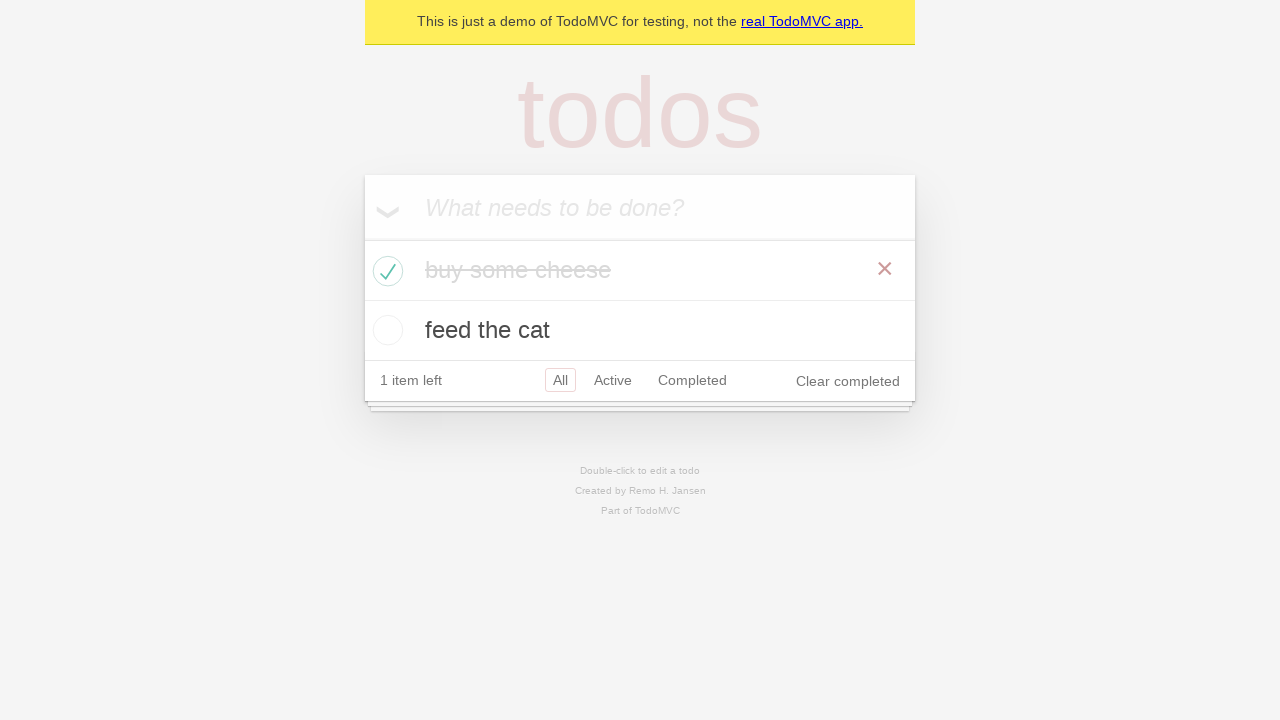

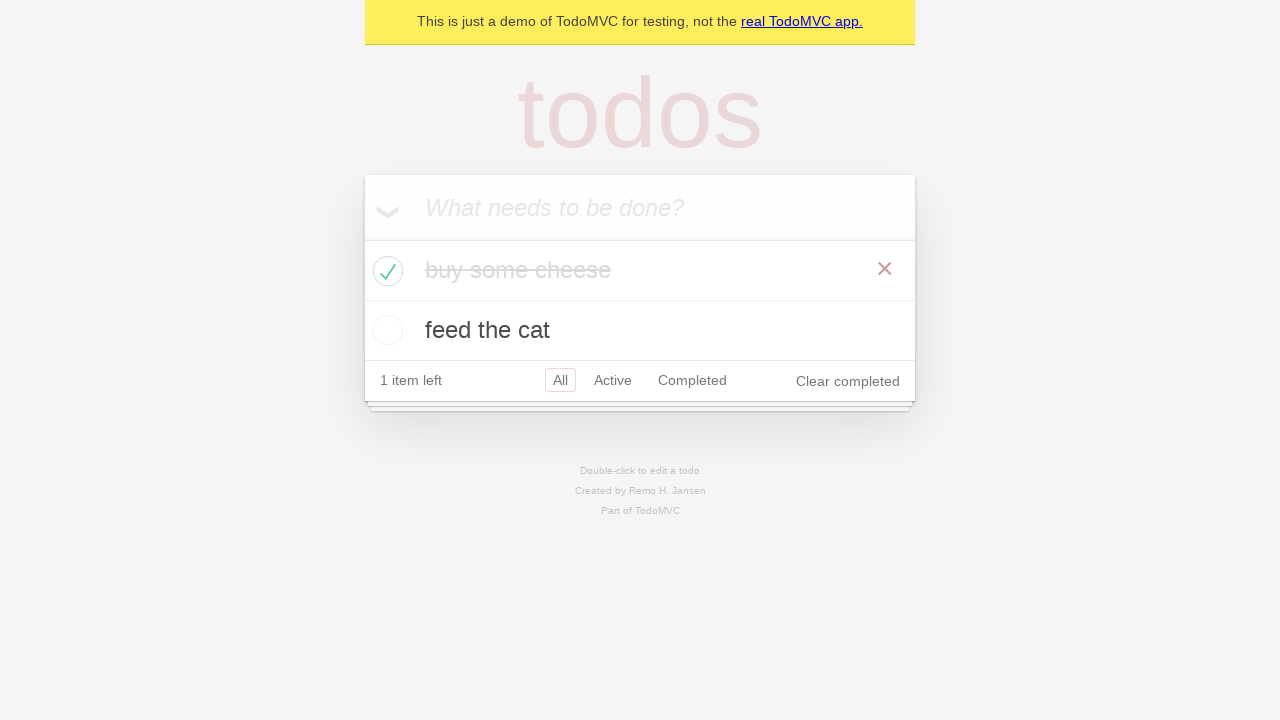